Tests that clicking Clear completed removes completed items from the list

Starting URL: https://demo.playwright.dev/todomvc

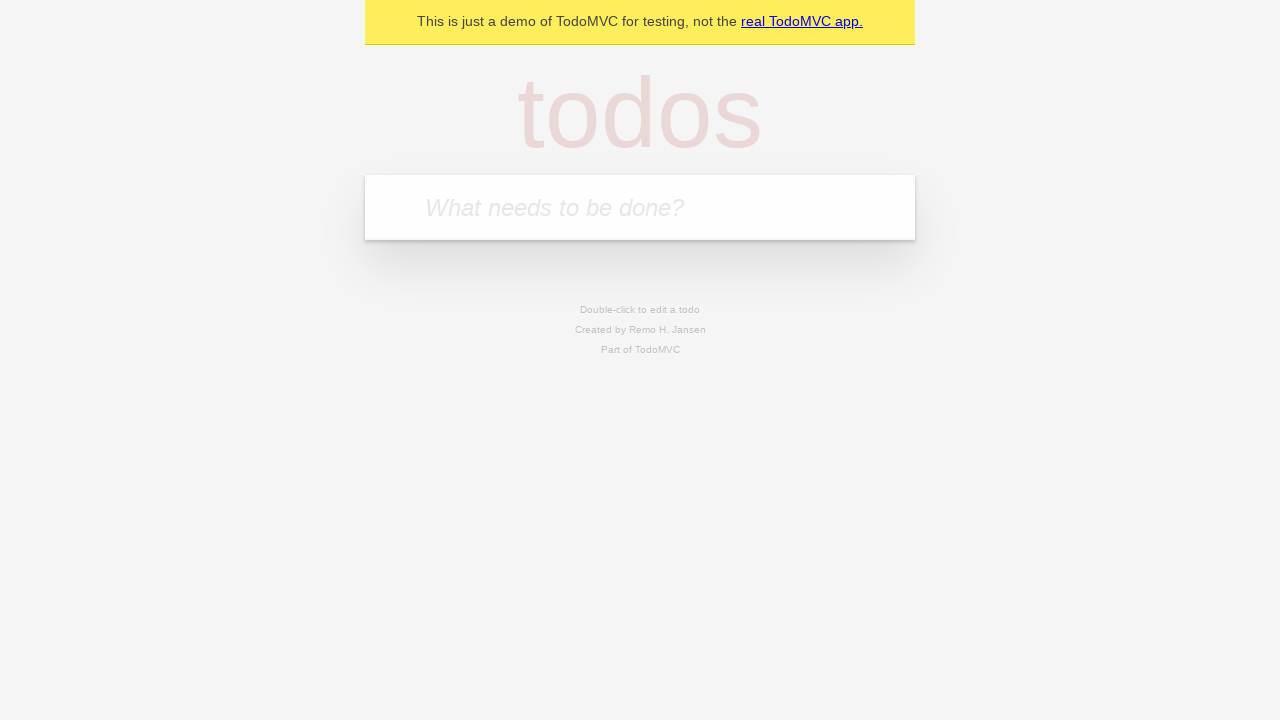

Filled todo input with 'buy some cheese' on internal:attr=[placeholder="What needs to be done?"i]
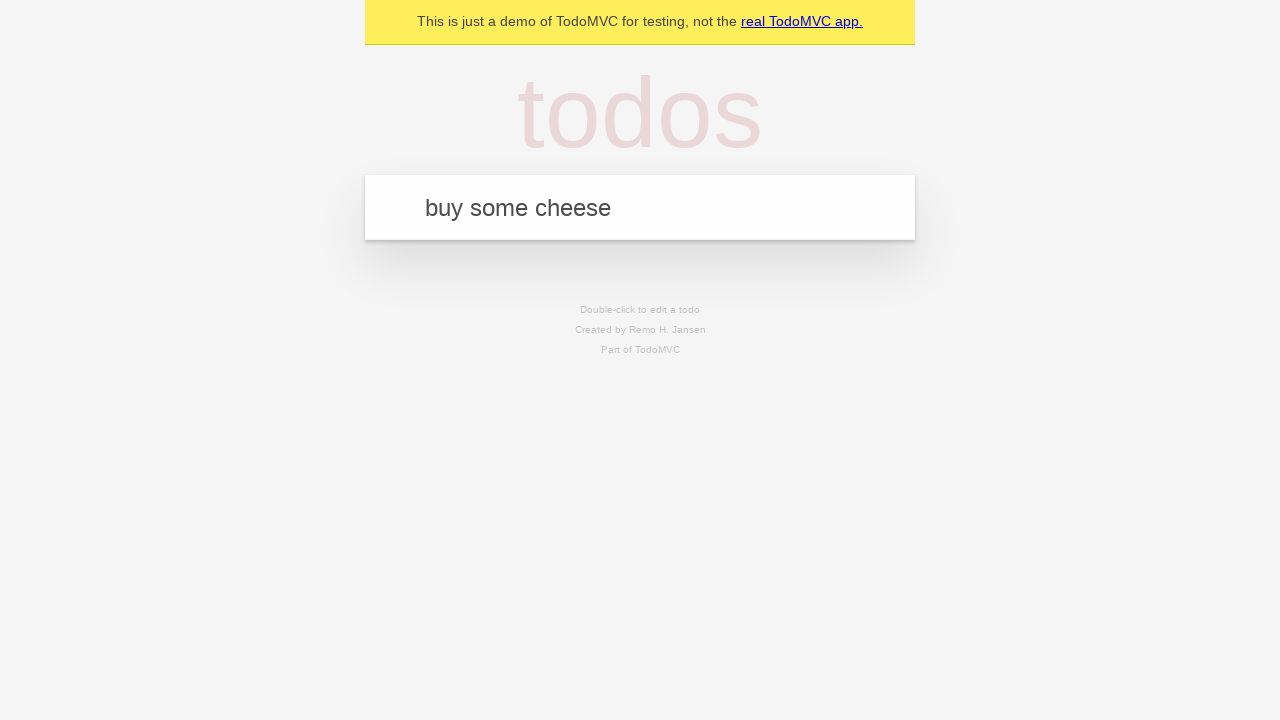

Pressed Enter to create todo 'buy some cheese' on internal:attr=[placeholder="What needs to be done?"i]
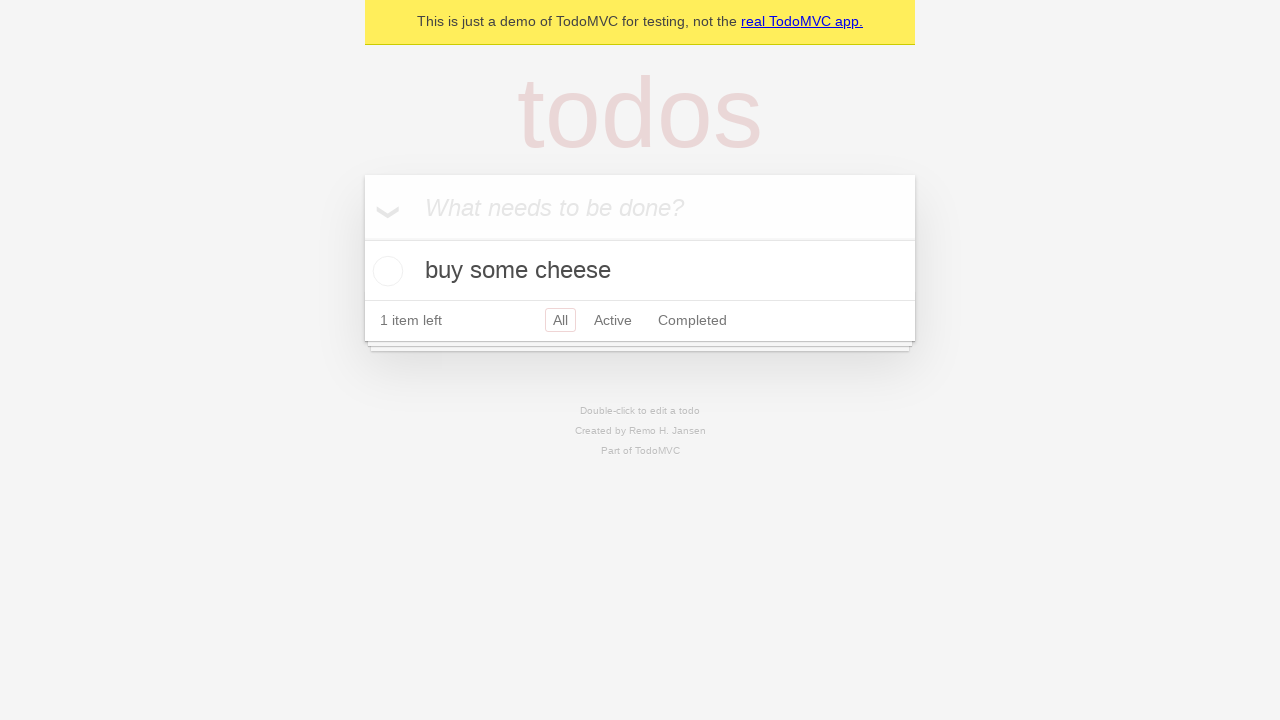

Filled todo input with 'feed the cat' on internal:attr=[placeholder="What needs to be done?"i]
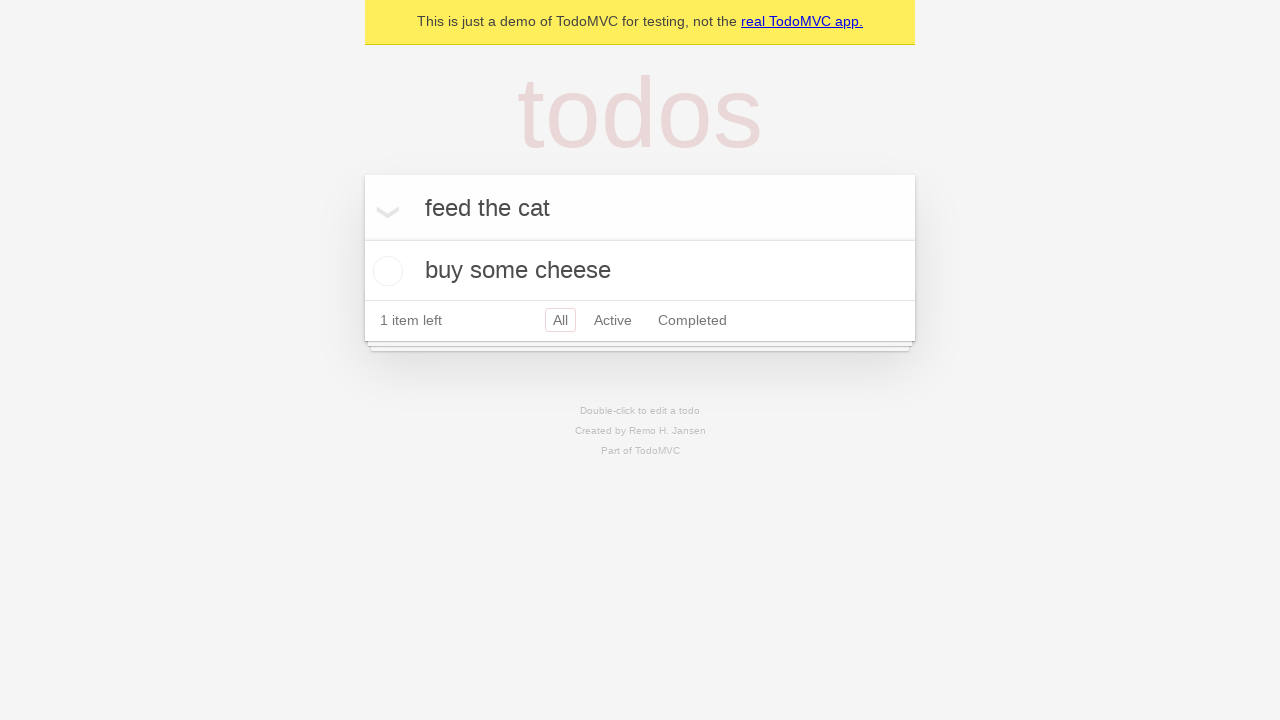

Pressed Enter to create todo 'feed the cat' on internal:attr=[placeholder="What needs to be done?"i]
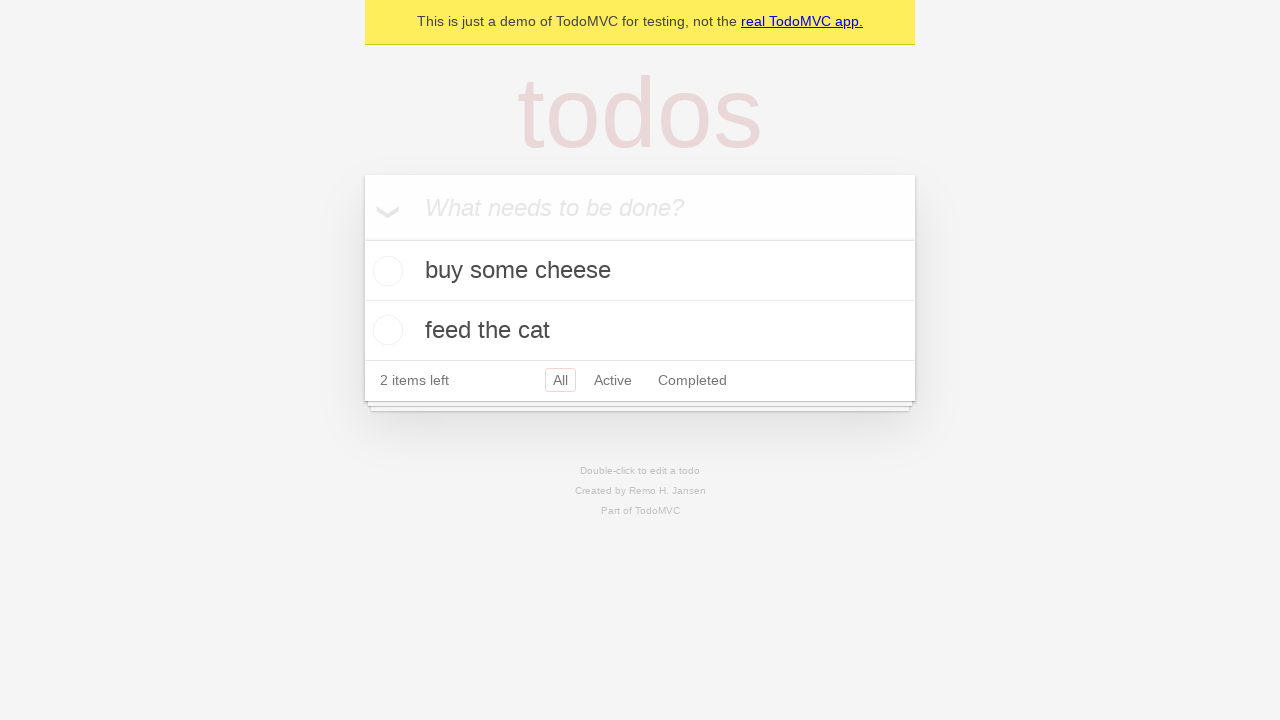

Filled todo input with 'book a doctors appointment' on internal:attr=[placeholder="What needs to be done?"i]
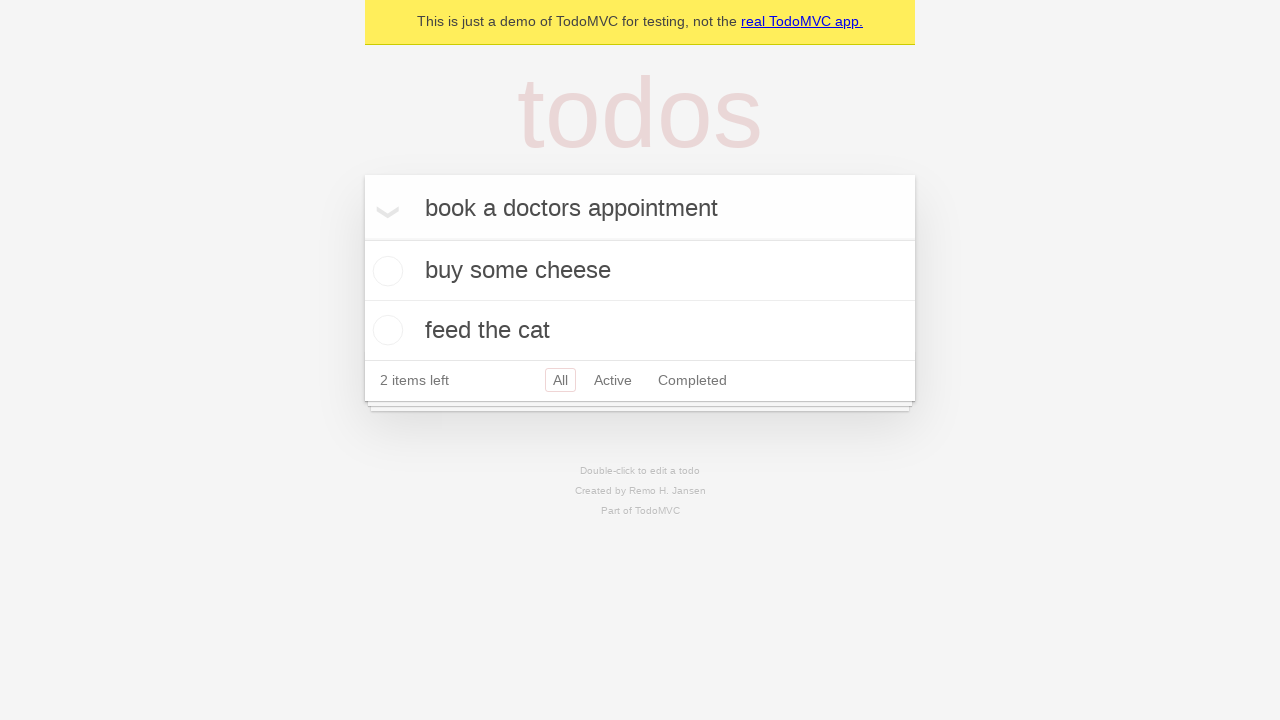

Pressed Enter to create todo 'book a doctors appointment' on internal:attr=[placeholder="What needs to be done?"i]
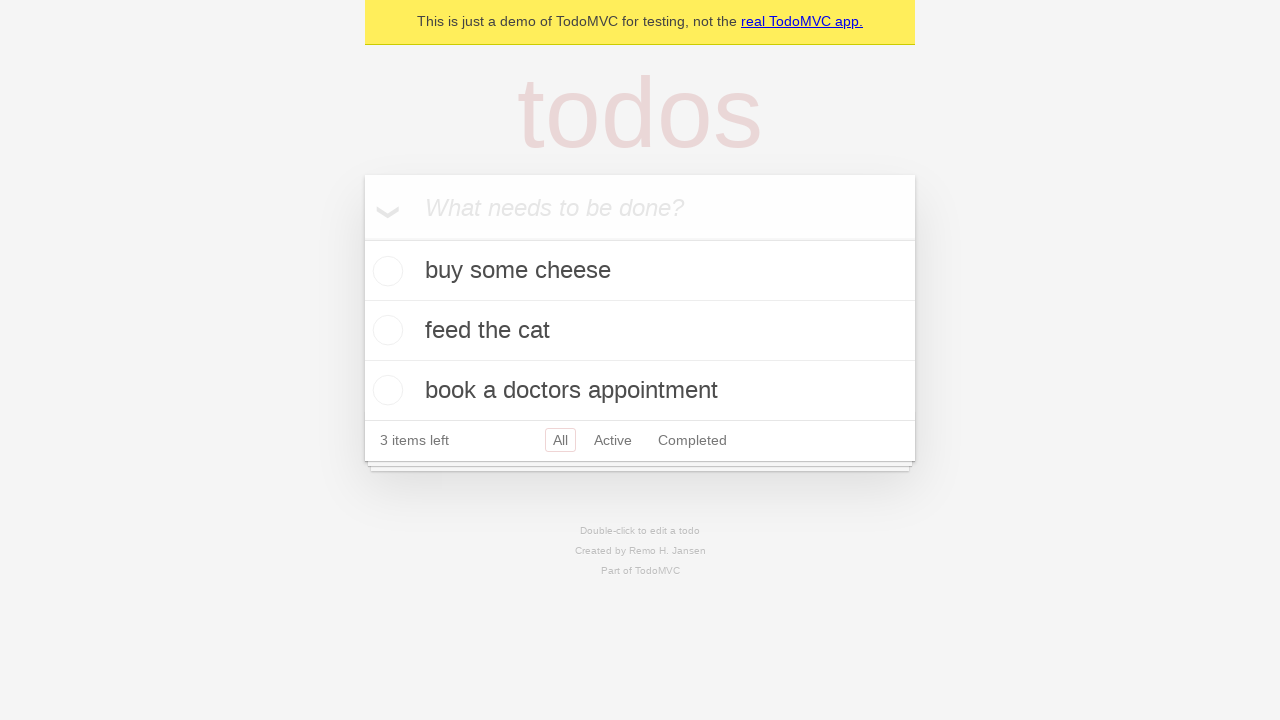

Checked the second todo item checkbox at (385, 330) on internal:testid=[data-testid="todo-item"s] >> nth=1 >> internal:role=checkbox
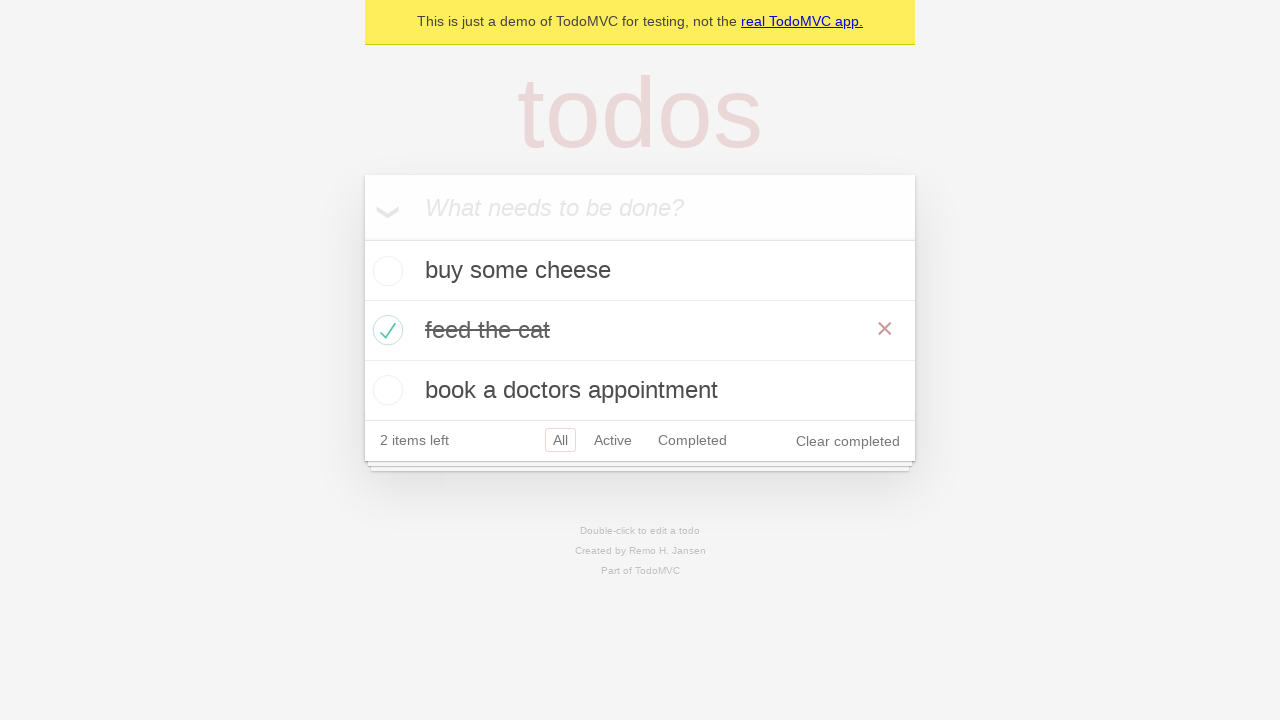

Clicked Clear completed button at (848, 441) on internal:role=button[name="Clear completed"i]
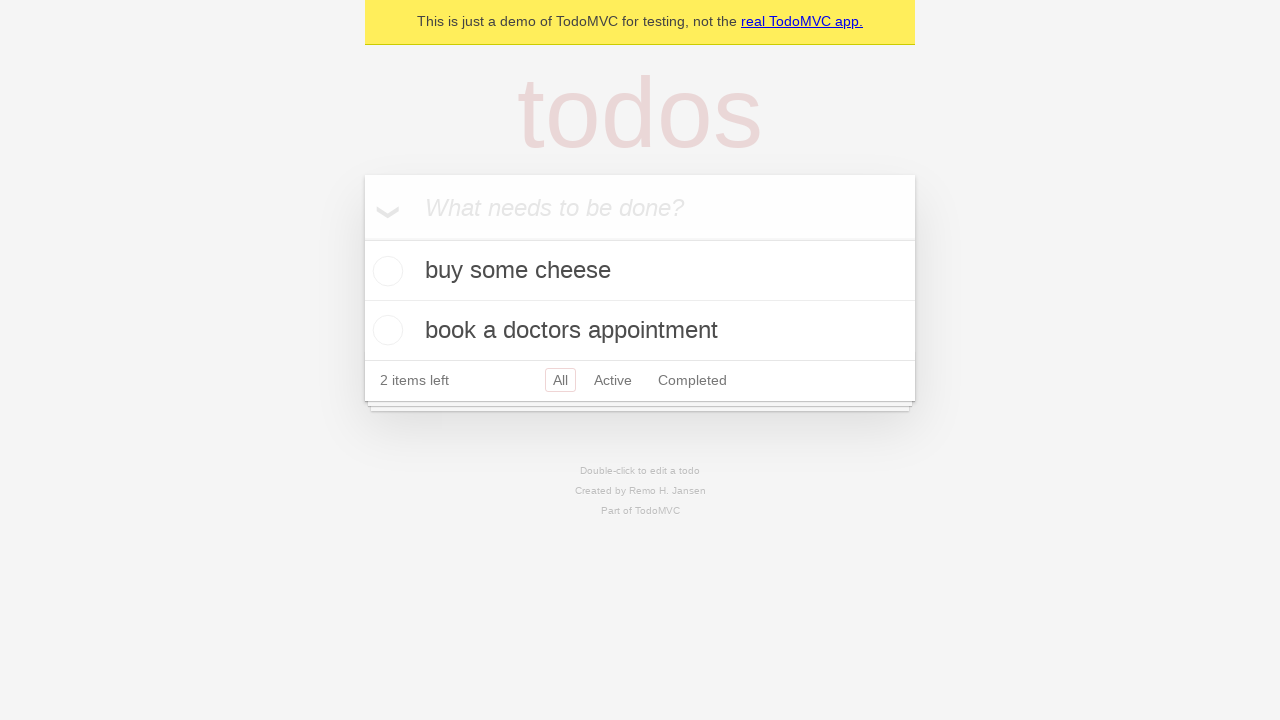

Verified remaining todo items are present
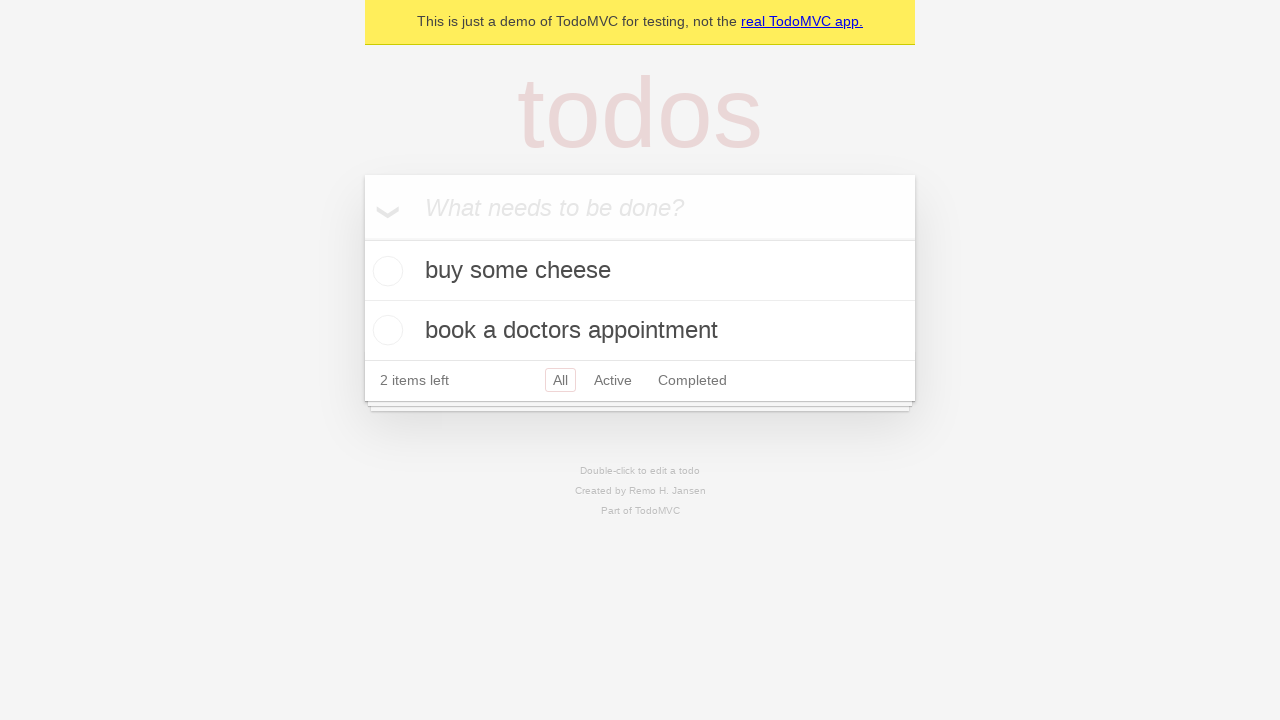

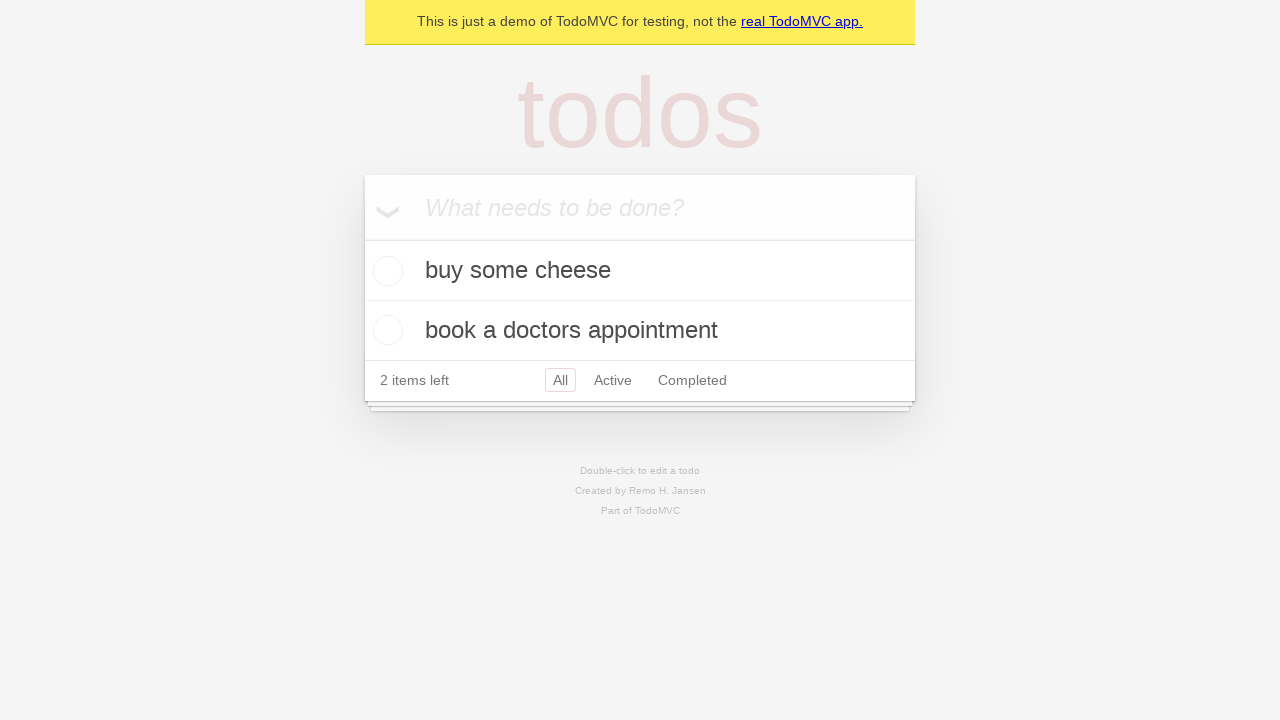